Tests VWO free trial signup form validation by entering an invalid email address and verifying the error message appears

Starting URL: https://vwo.com/free-trial/

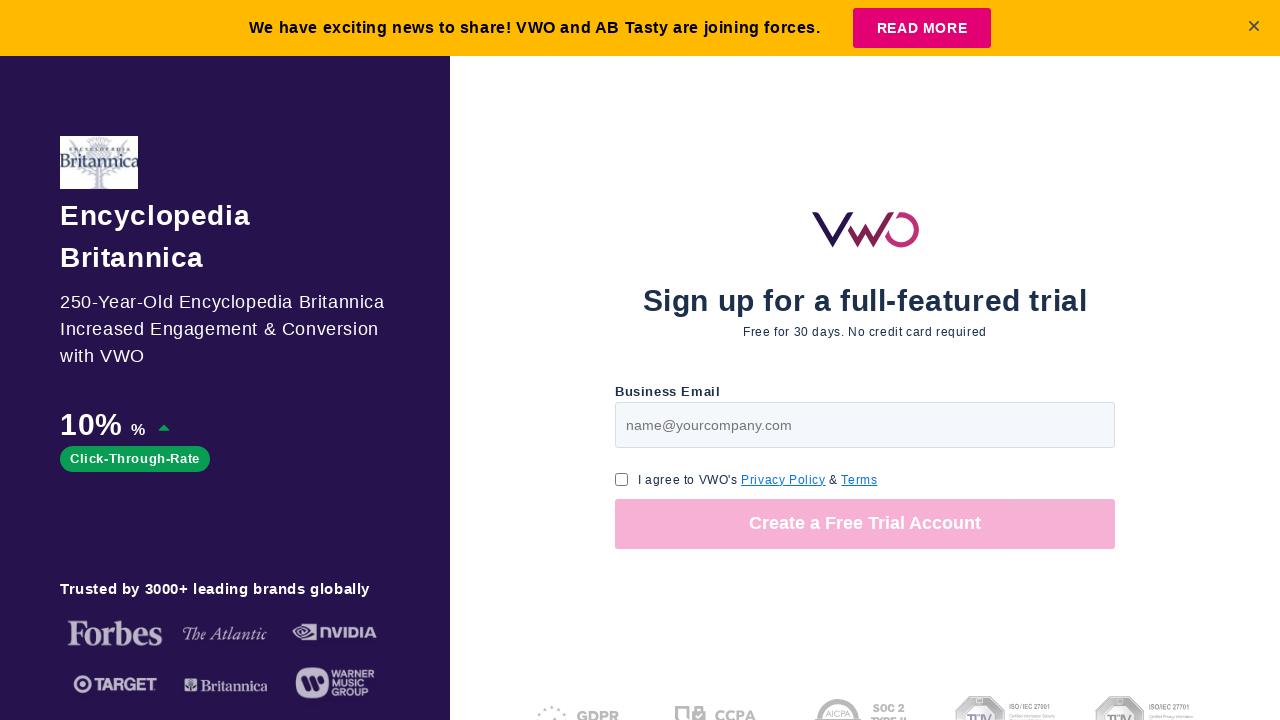

Filled email field with invalid email '1235' on #page-v1-step1-email
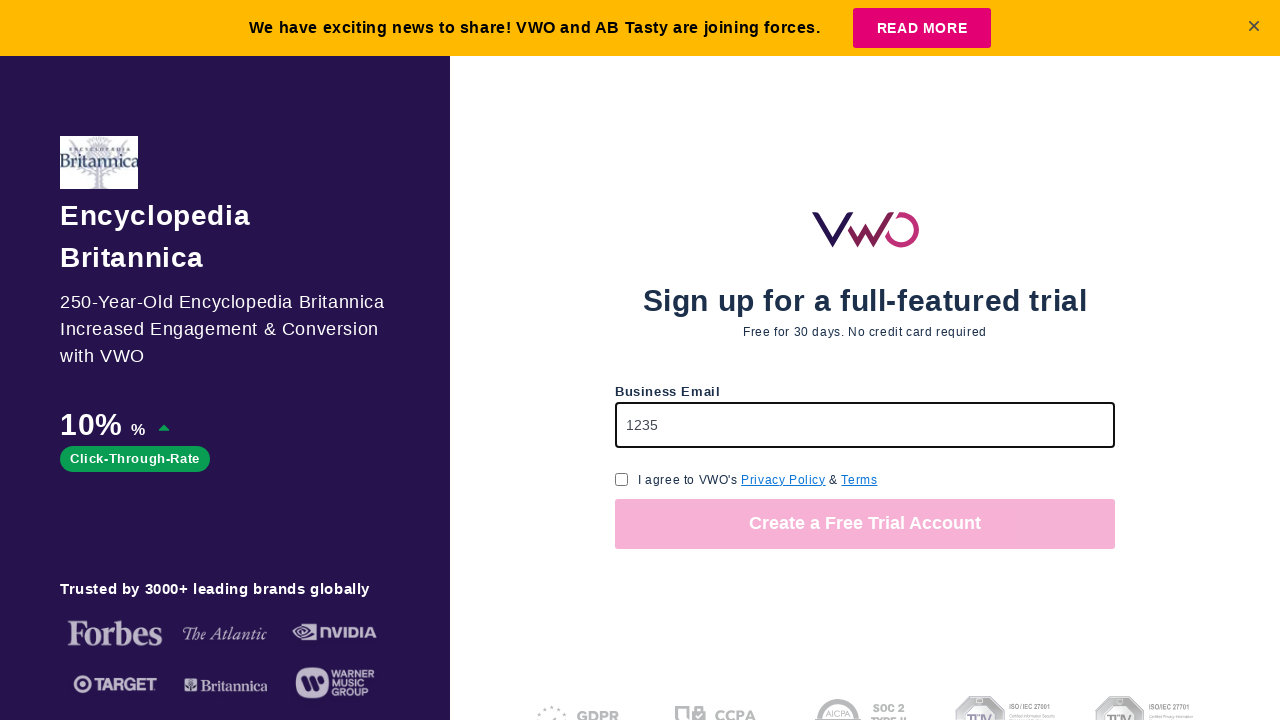

Checked GDPR consent checkbox at (622, 479) on input[name='gdpr_consent_checkbox']
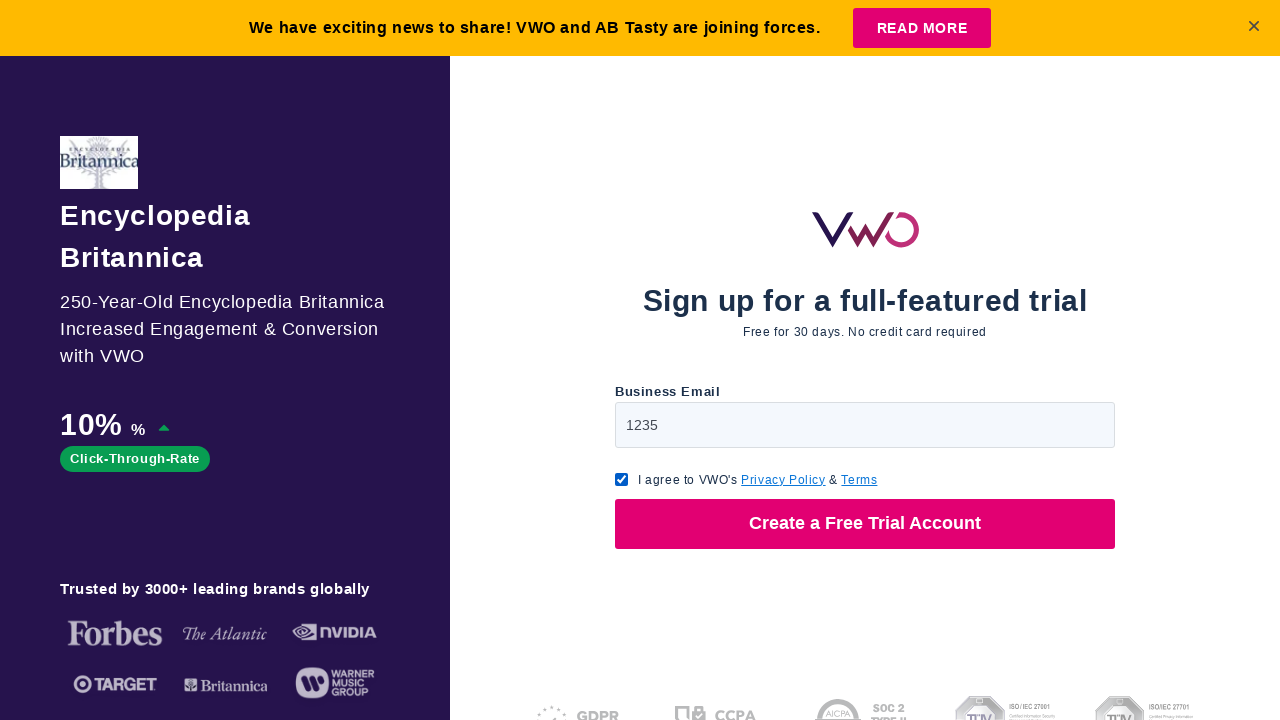

Clicked submit button
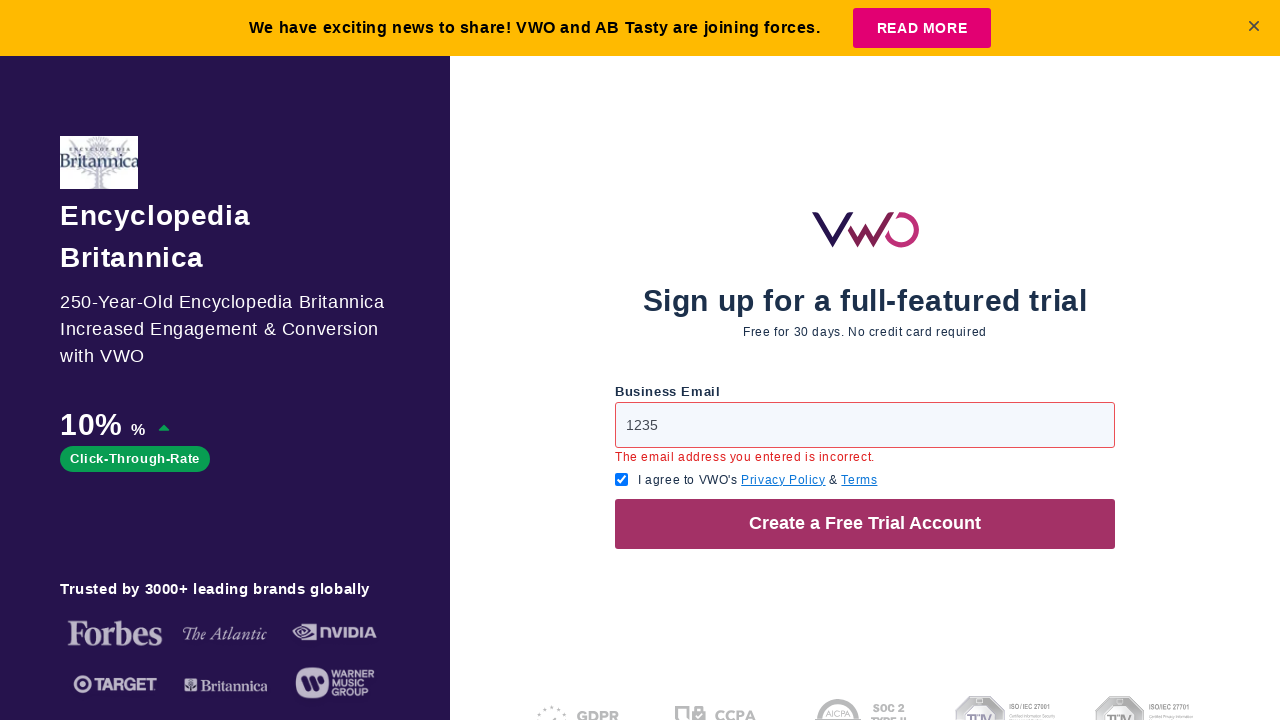

Error message appeared
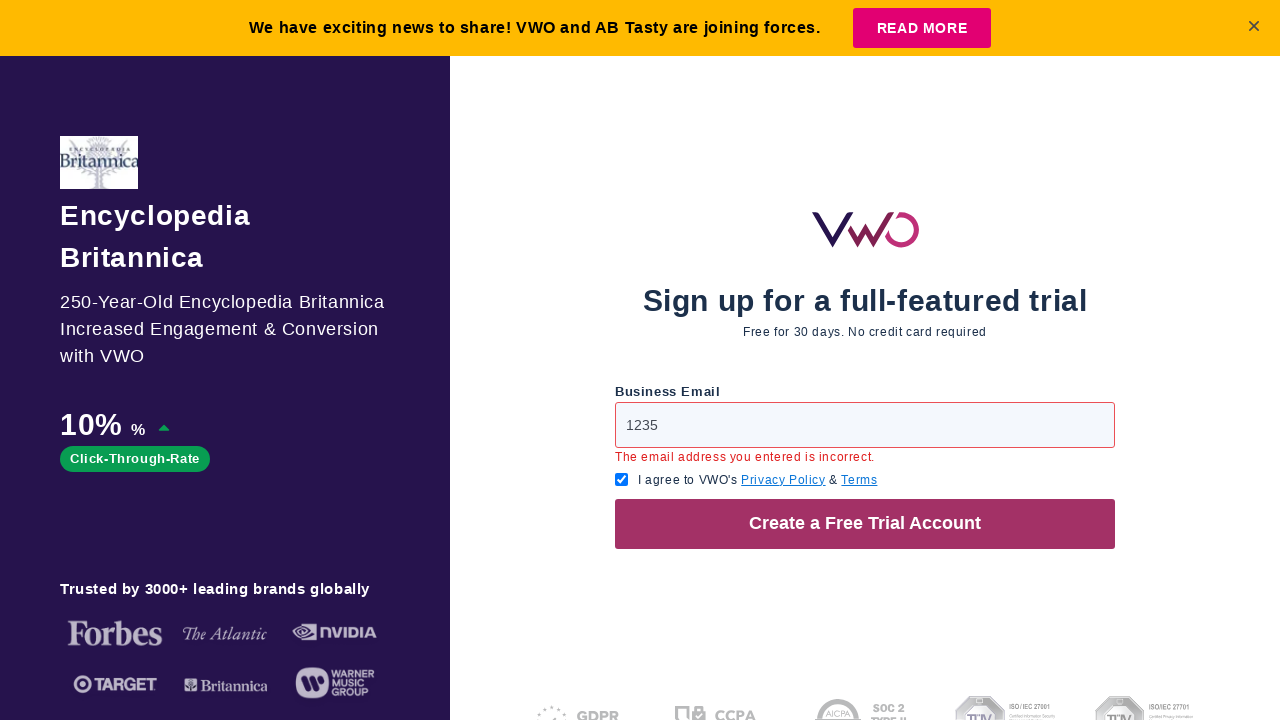

Retrieved error message element
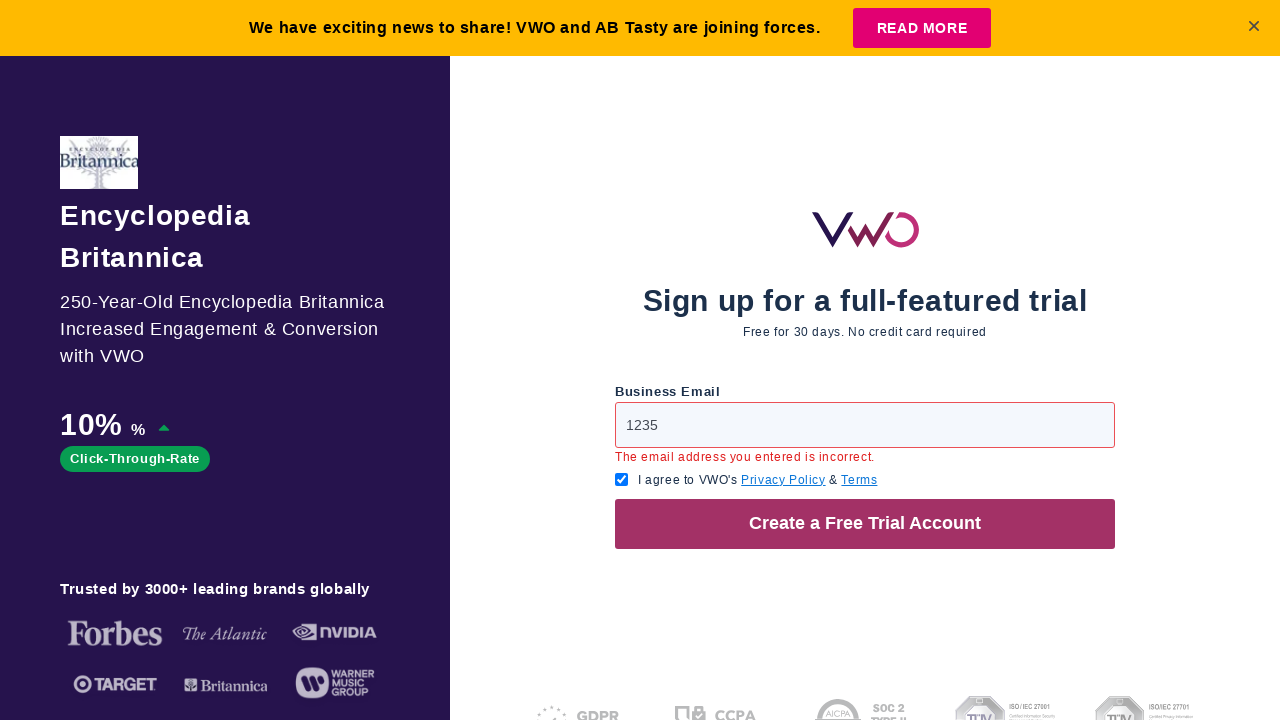

Verified error message matches expected text: 'The email address you entered is incorrect.'
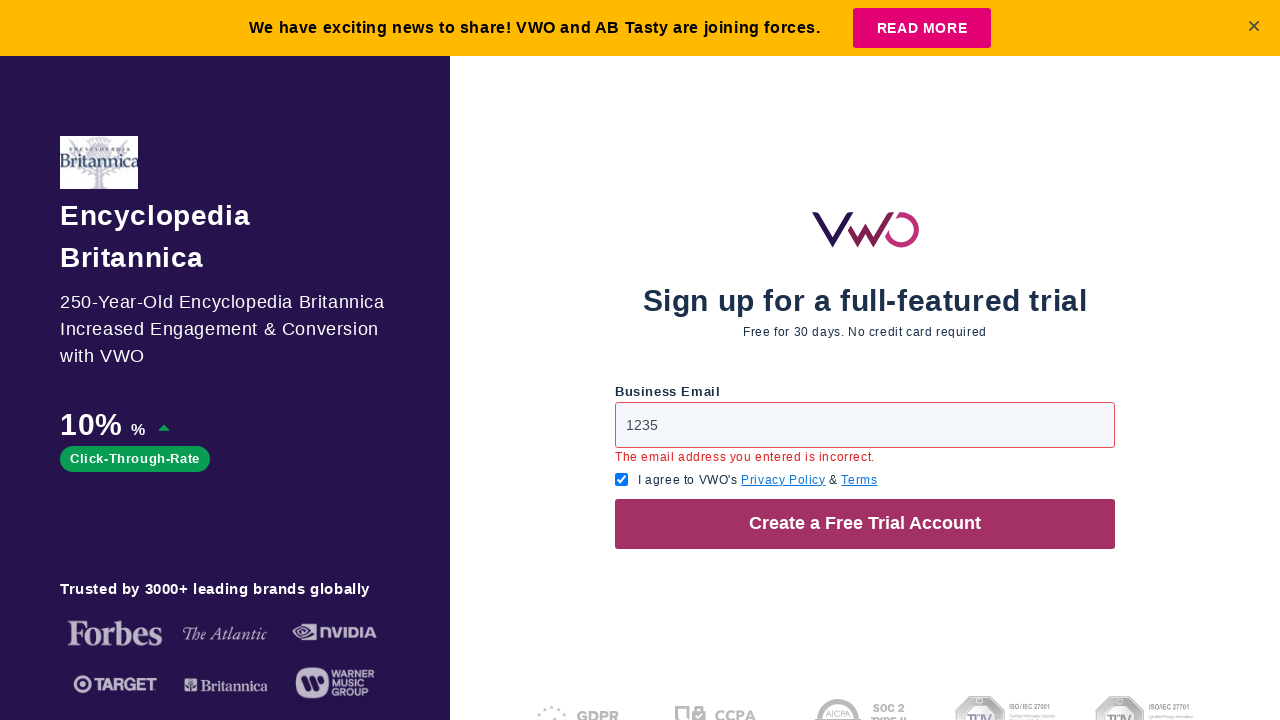

Clicked Privacy Policy link at (783, 480) on a:has-text('Privacy Policy')
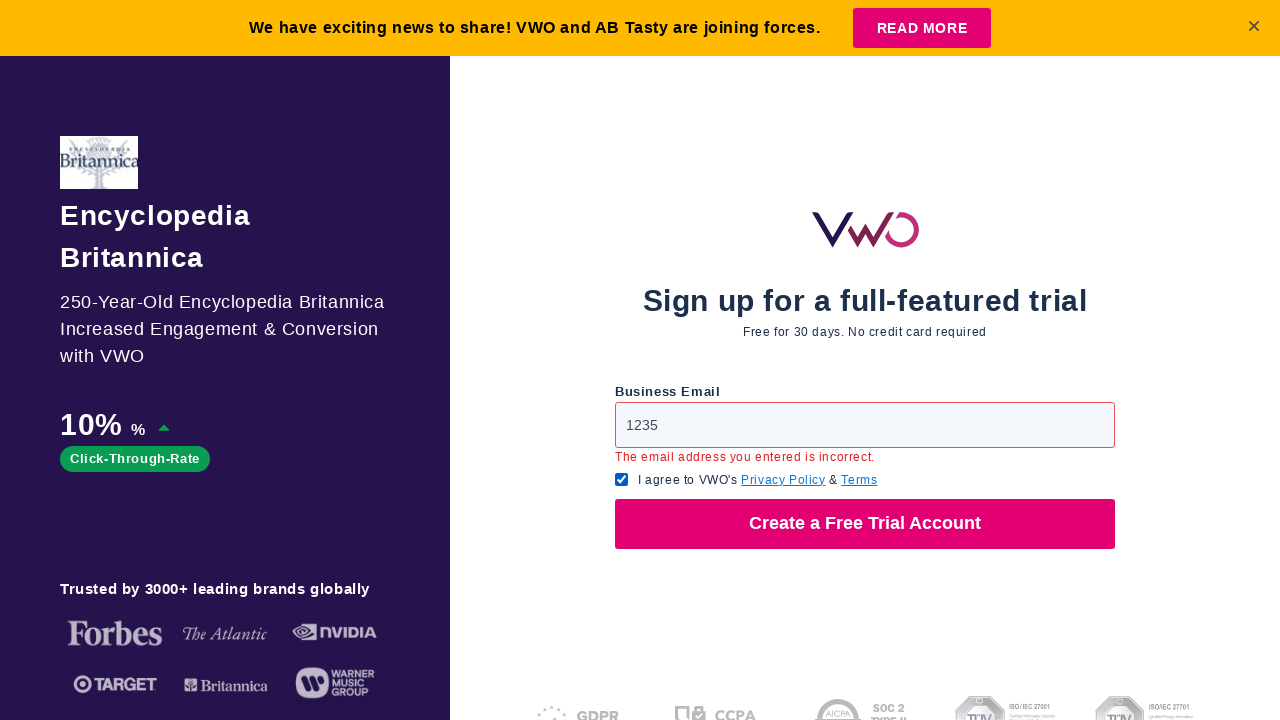

Clicked Terms link at (859, 480) on a:has-text('Terms')
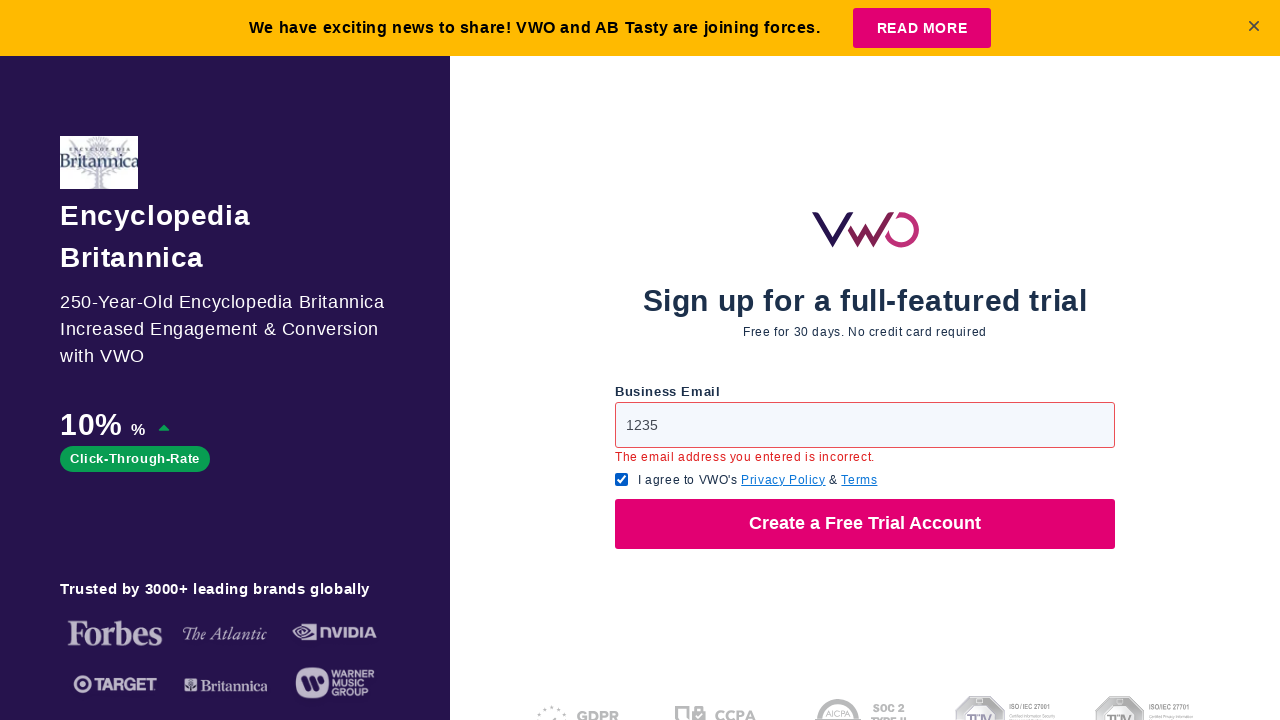

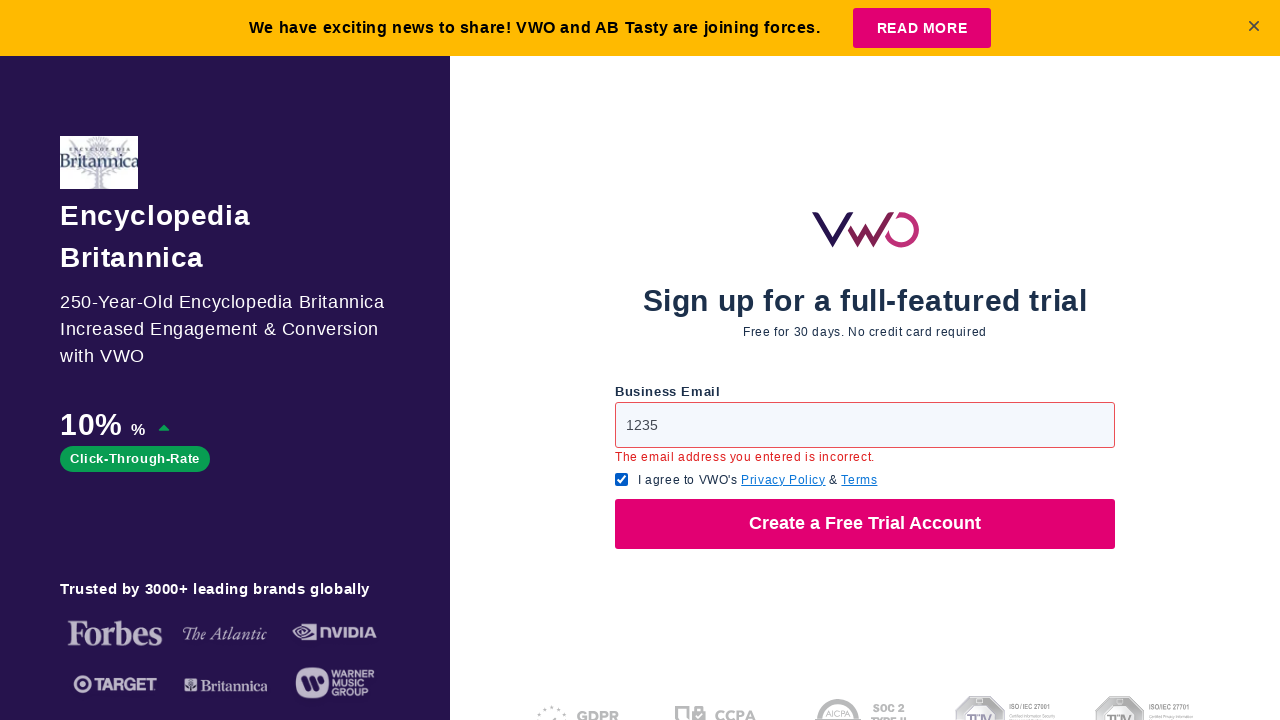